Navigates to PolicyBazaar homepage

Starting URL: https://www.policybazaar.com/

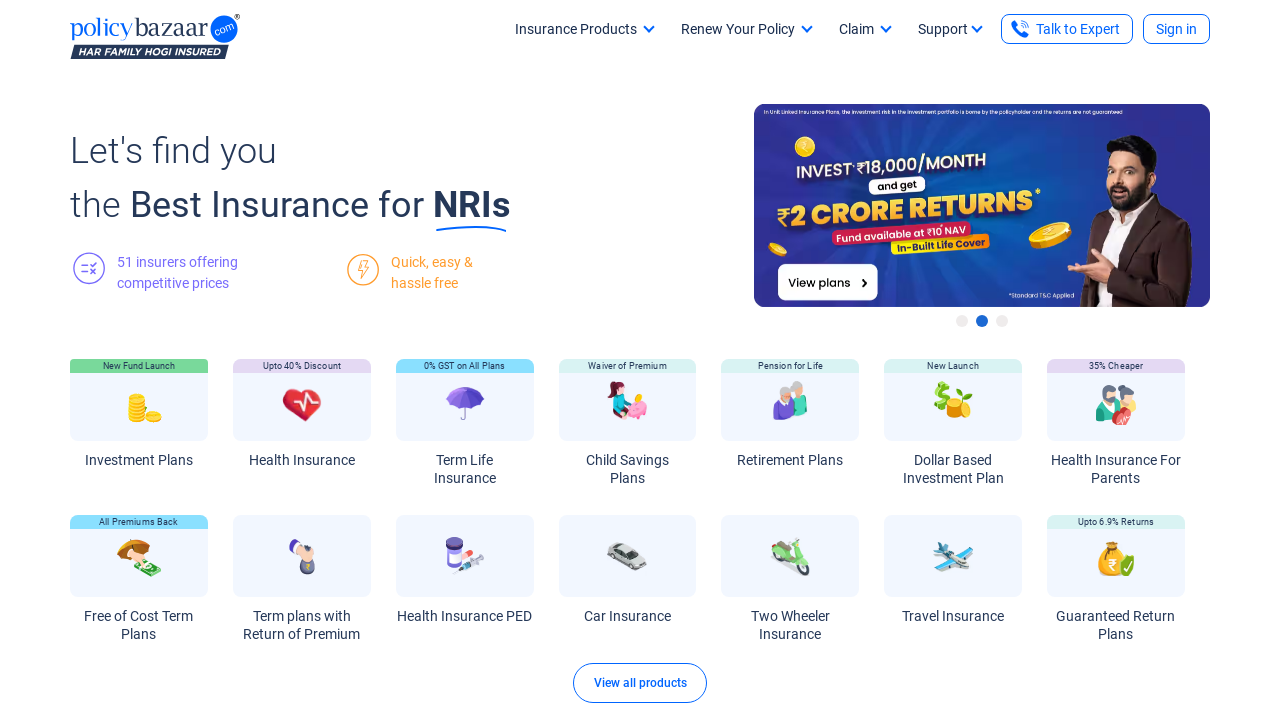

Navigated to PolicyBazaar homepage
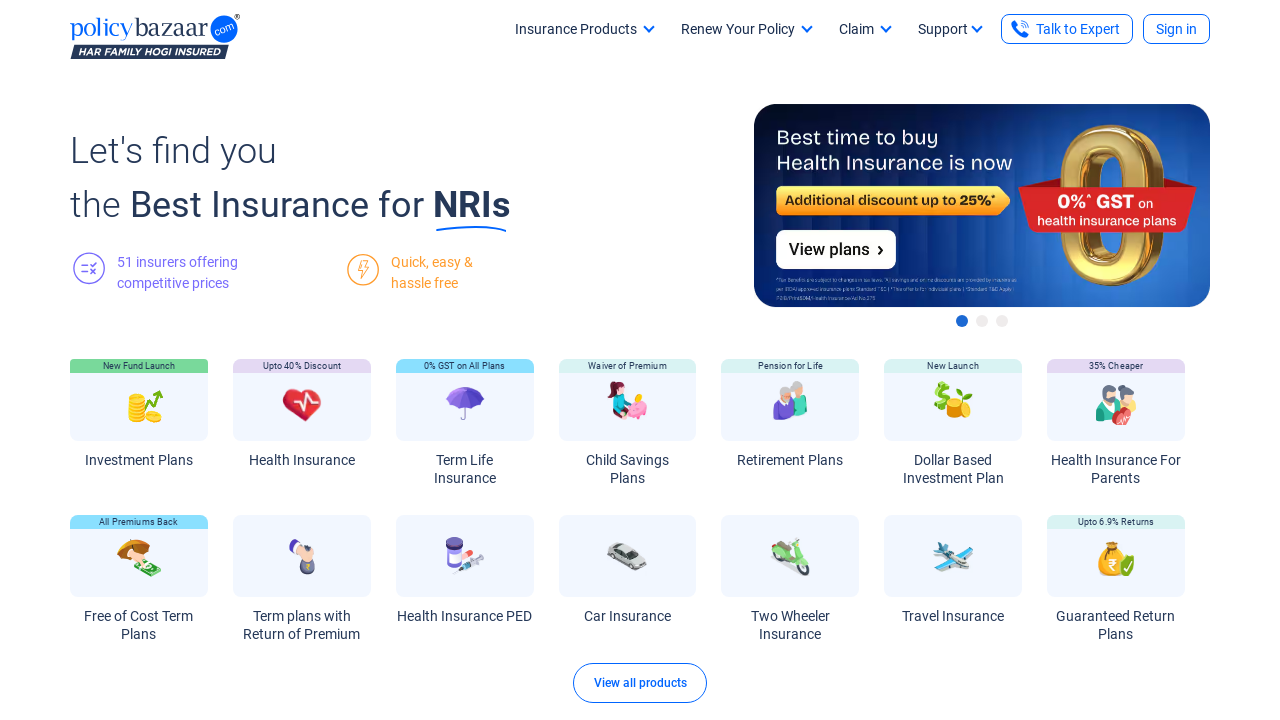

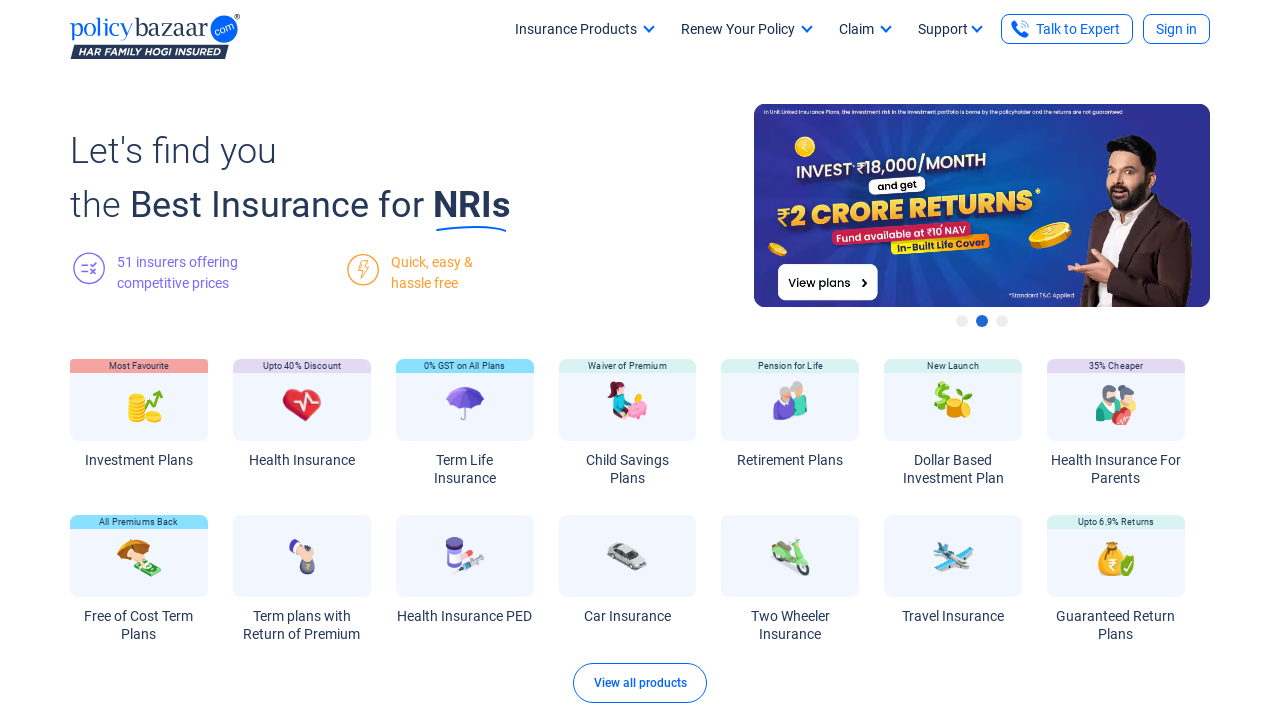